Tests automation practice page by interacting with radio buttons, dropdown, and alert functionality - enters a name and handles the alert popup

Starting URL: https://rahulshettyacademy.com/AutomationPractice/

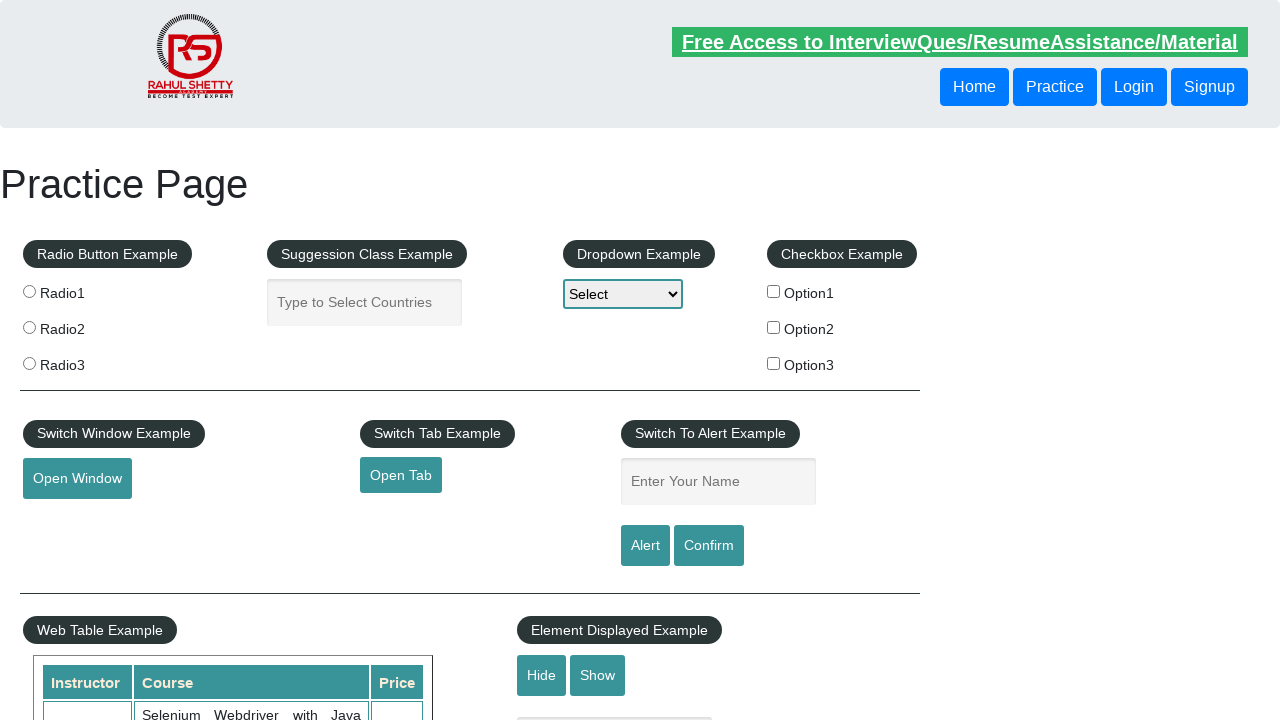

Waited for radio buttons to be visible
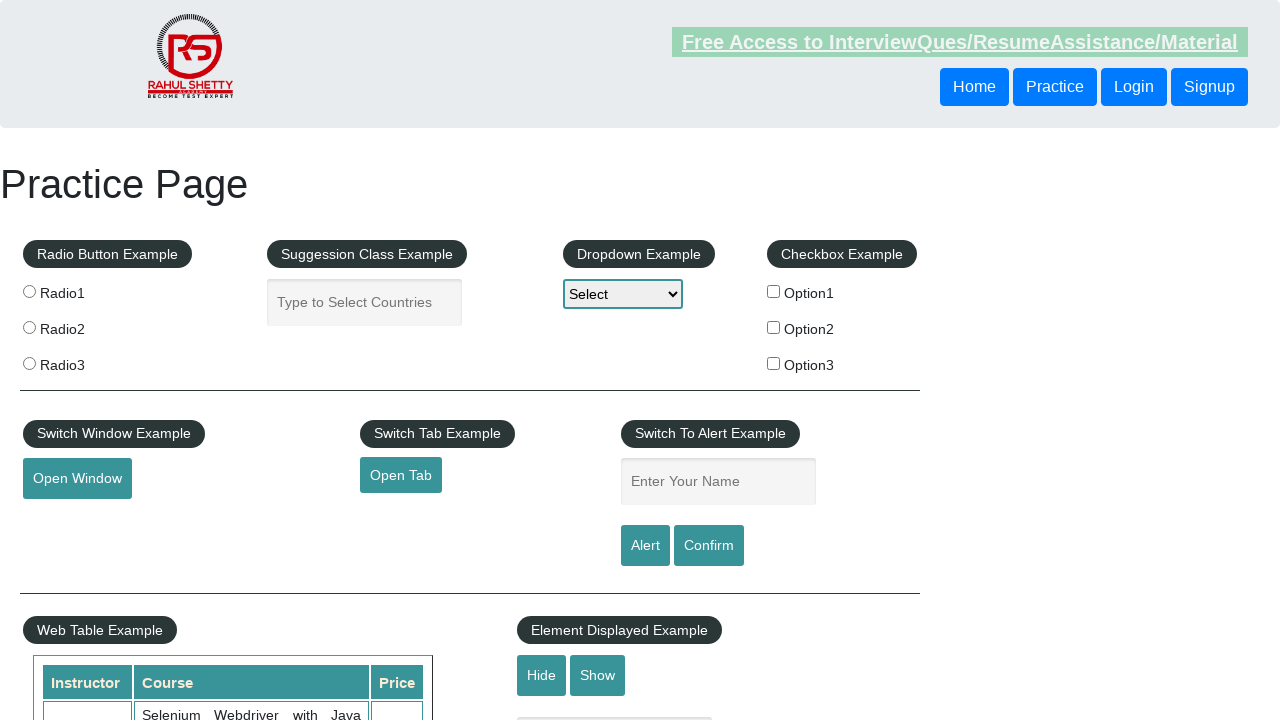

Clicked on dropdown menu at (623, 294) on #dropdown-class-example
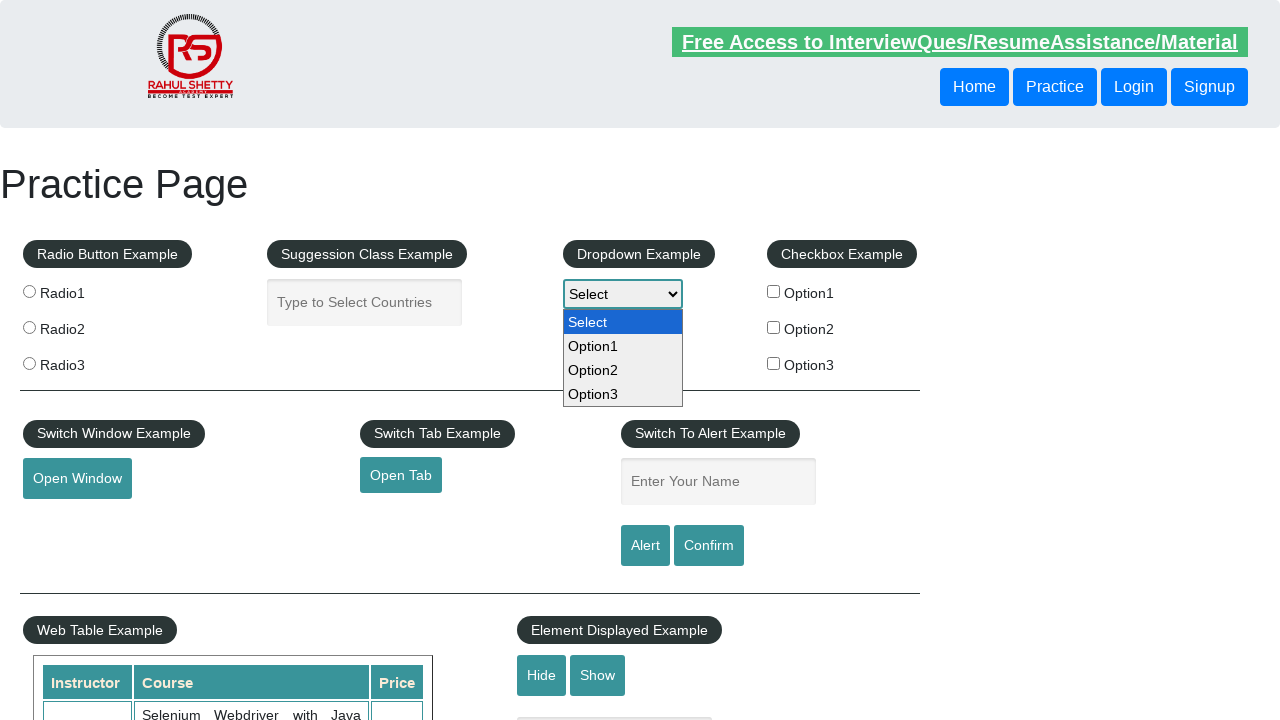

Filled name field with 'Siladitya' on #name
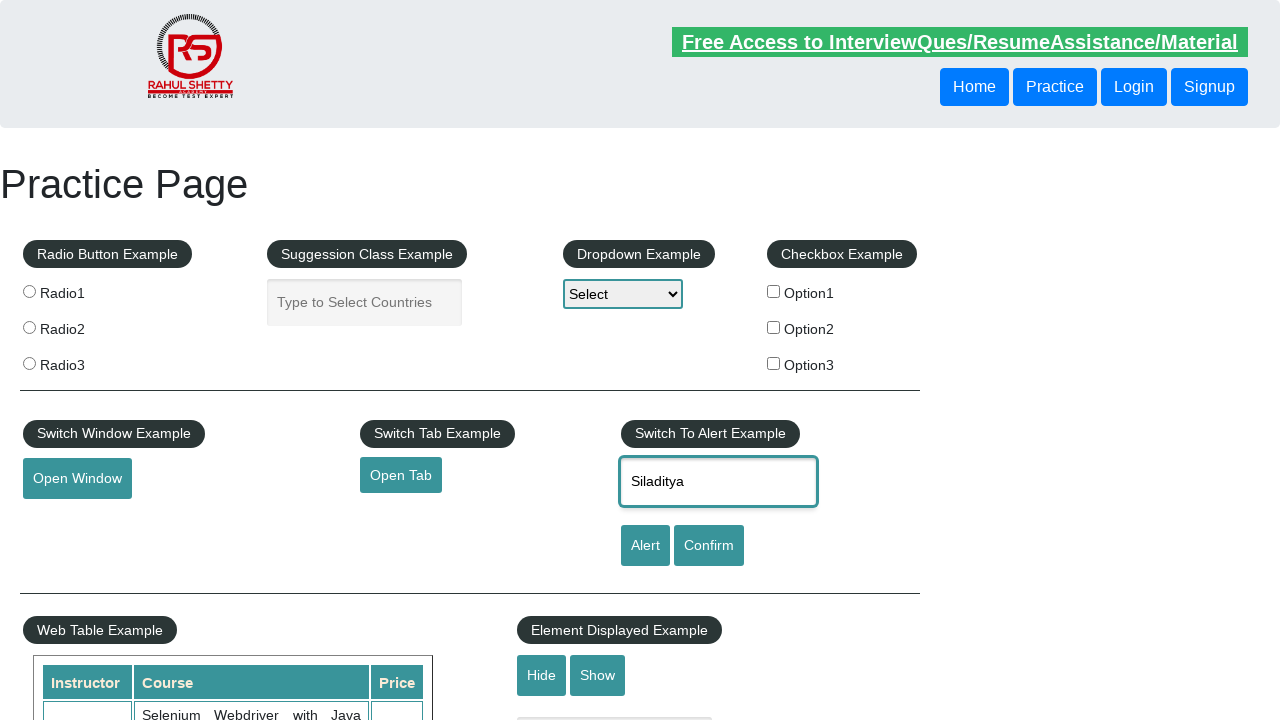

Clicked alert button at (645, 546) on #alertbtn
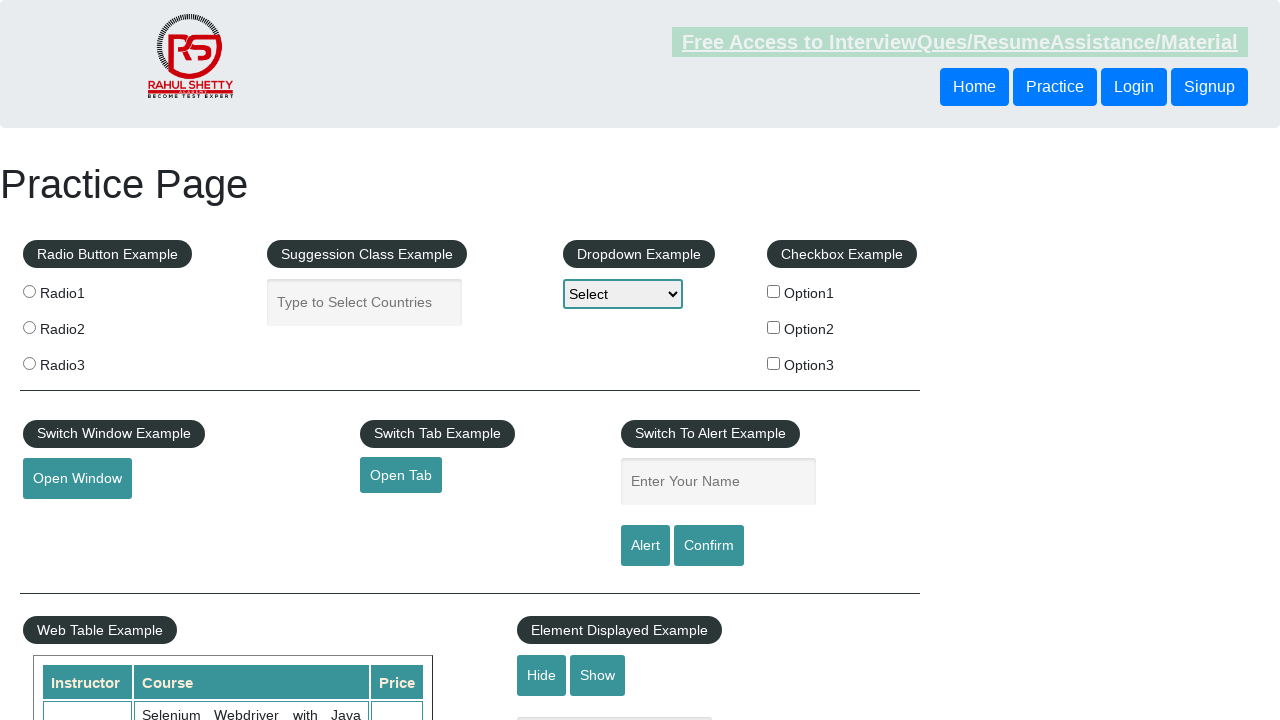

Set up alert dialog handler to accept dialogs
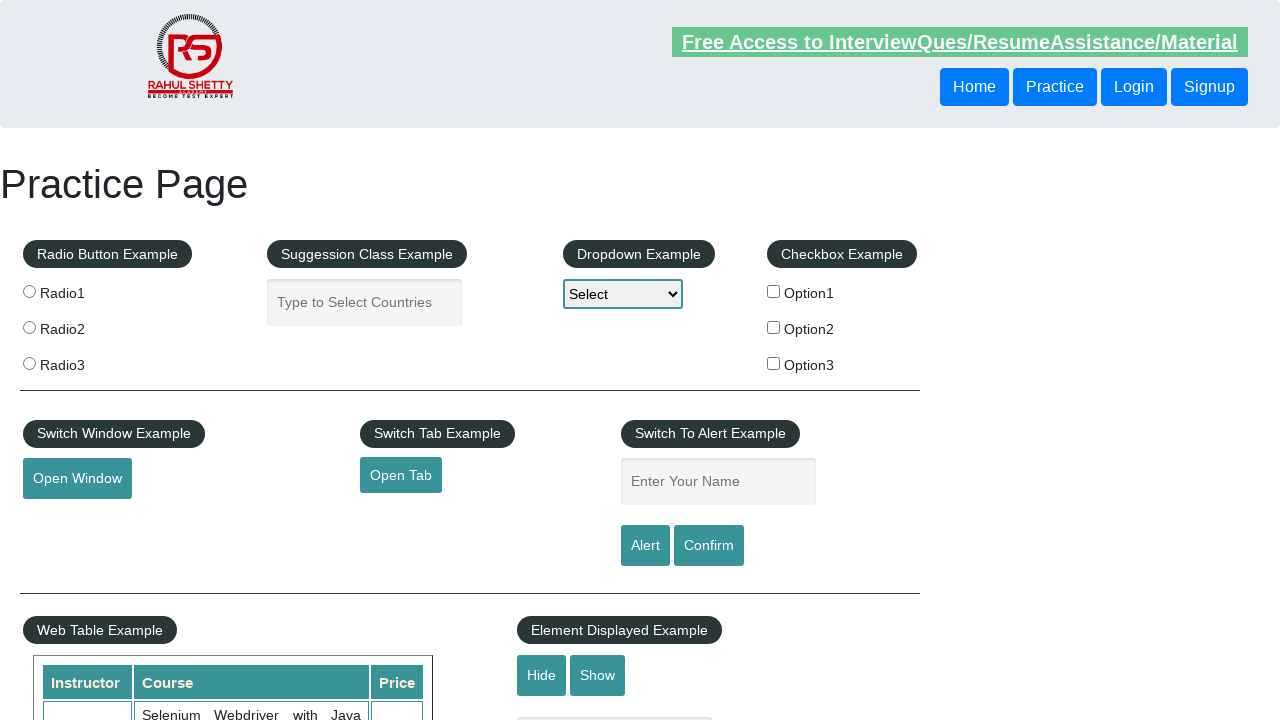

Clicked alert button again to trigger and handle alert dialog at (645, 546) on #alertbtn
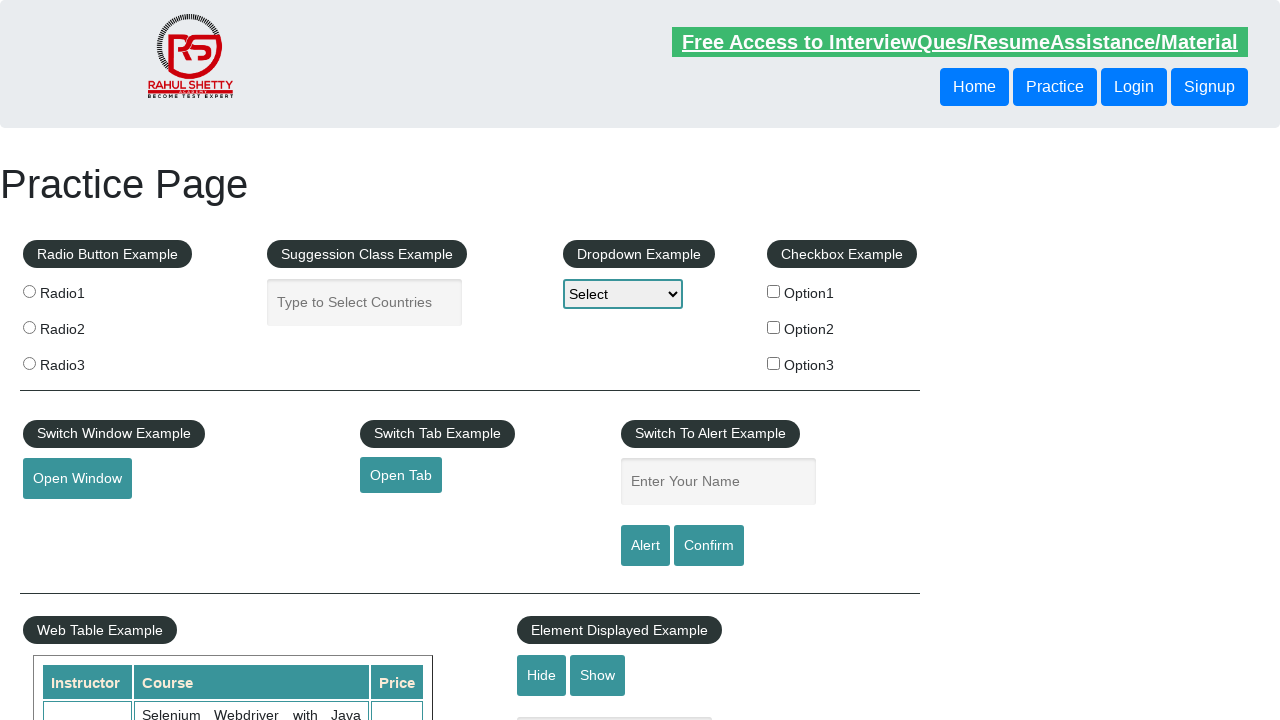

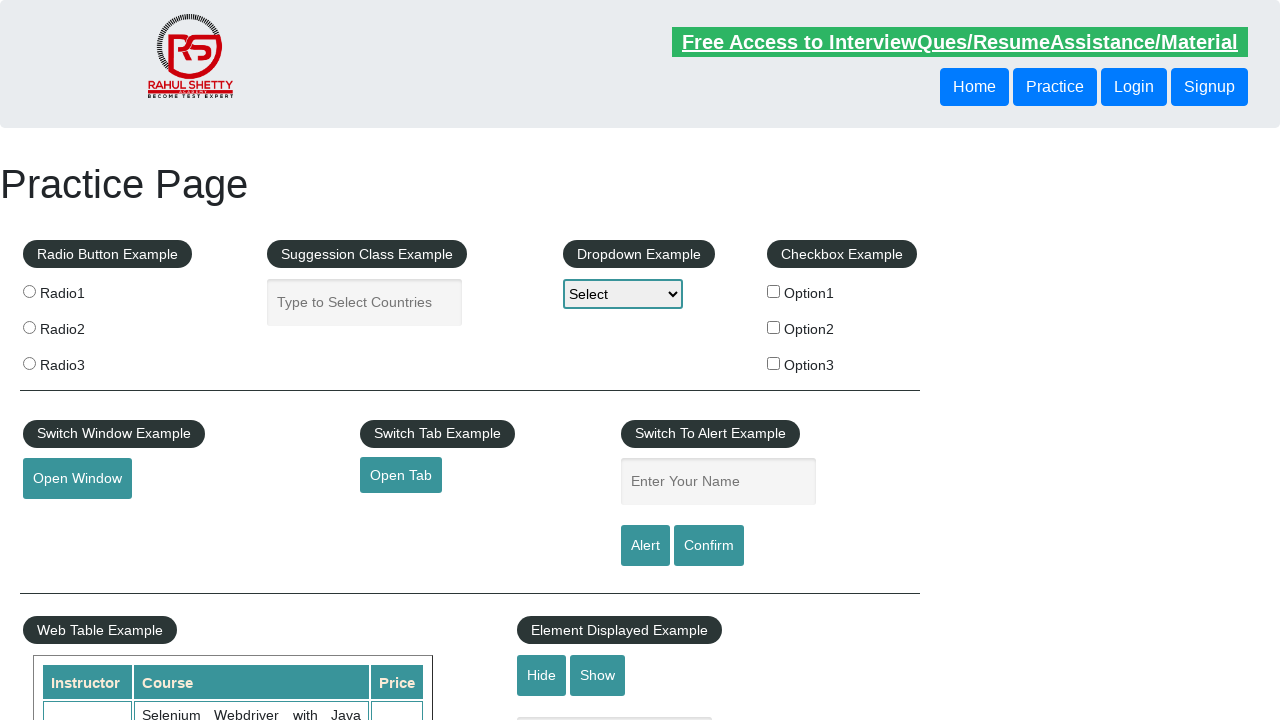